Tests dynamic loading functionality by clicking a start button and waiting for a hidden element to appear and become visible

Starting URL: https://the-internet.herokuapp.com/dynamic_loading/1

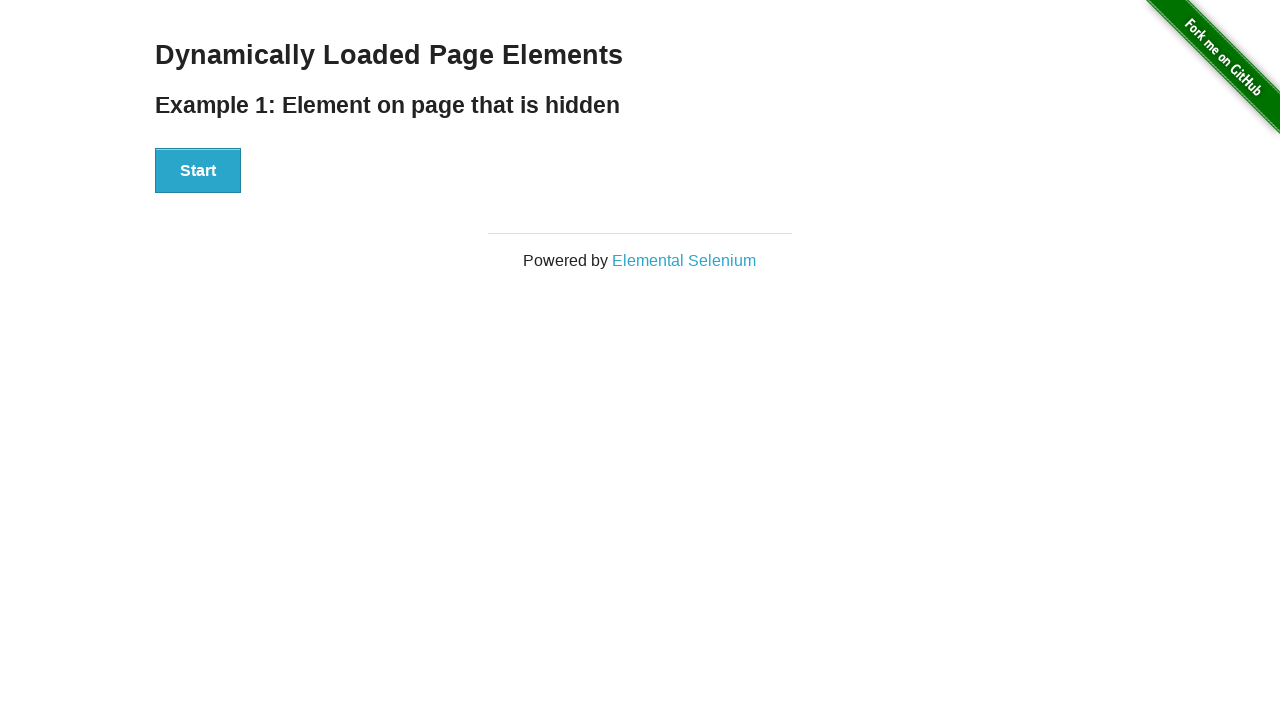

Clicked start button to trigger dynamic loading at (198, 171) on div#start button
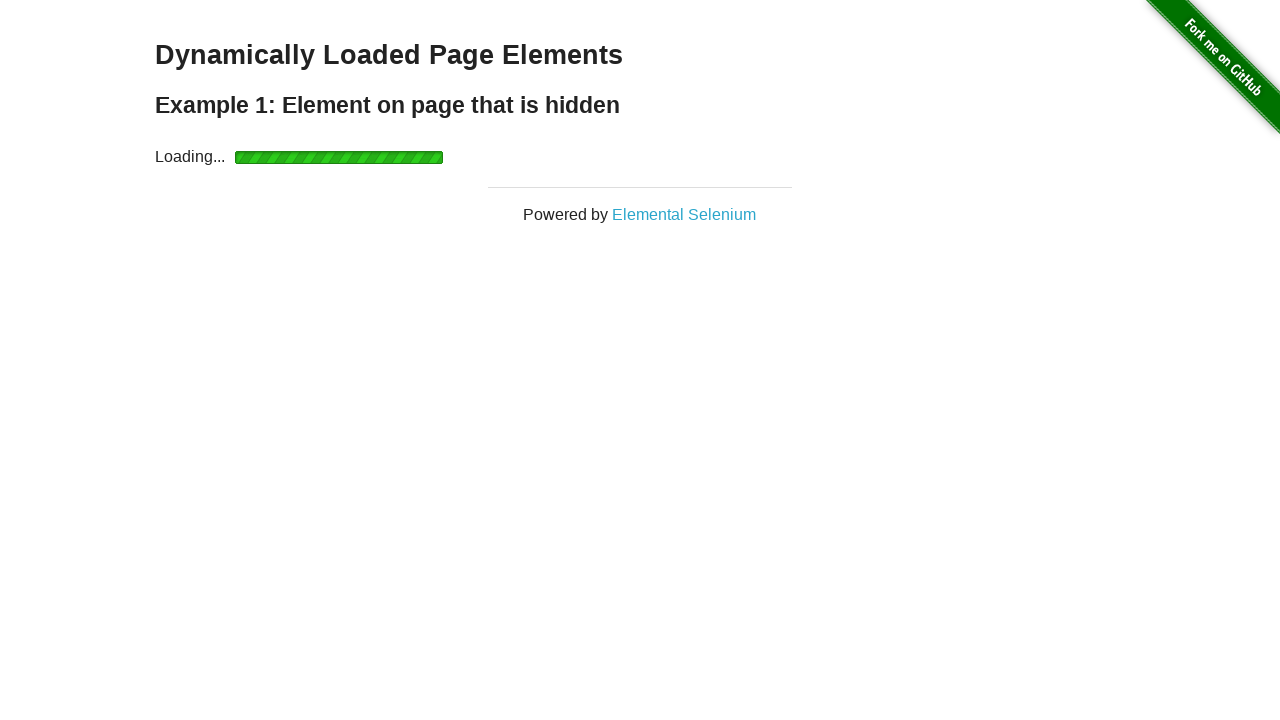

Finish element appeared and became visible
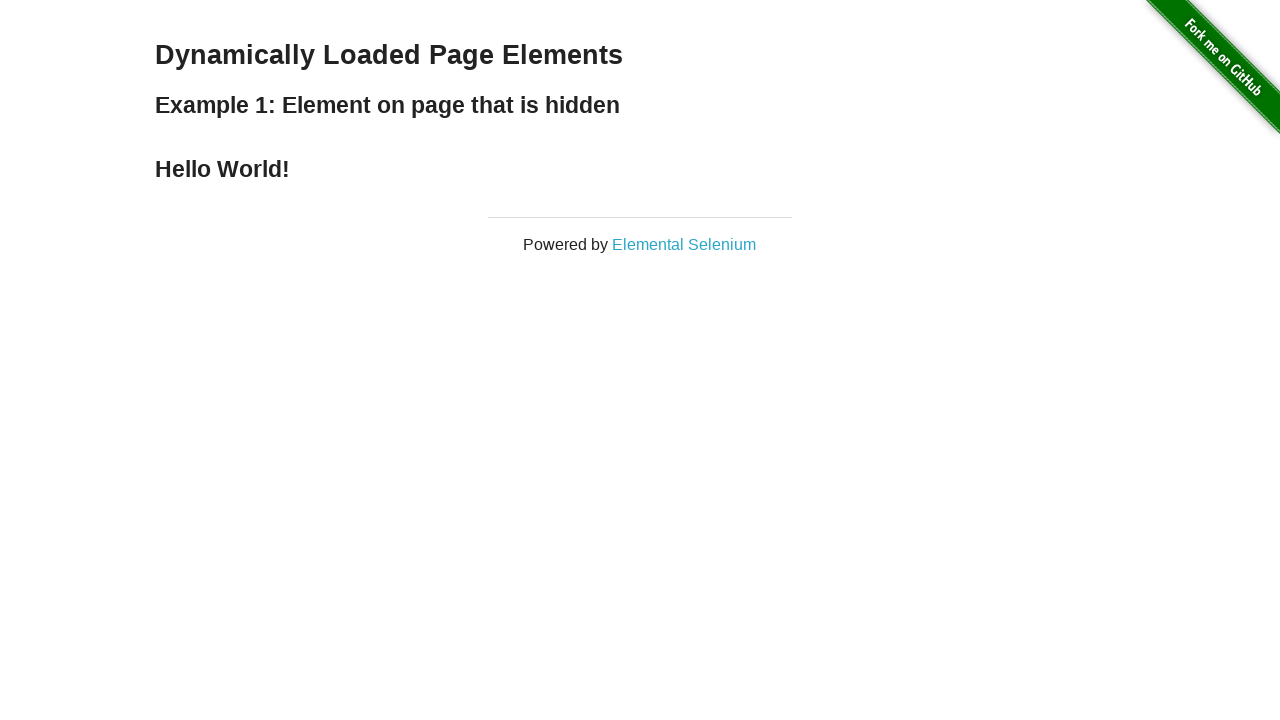

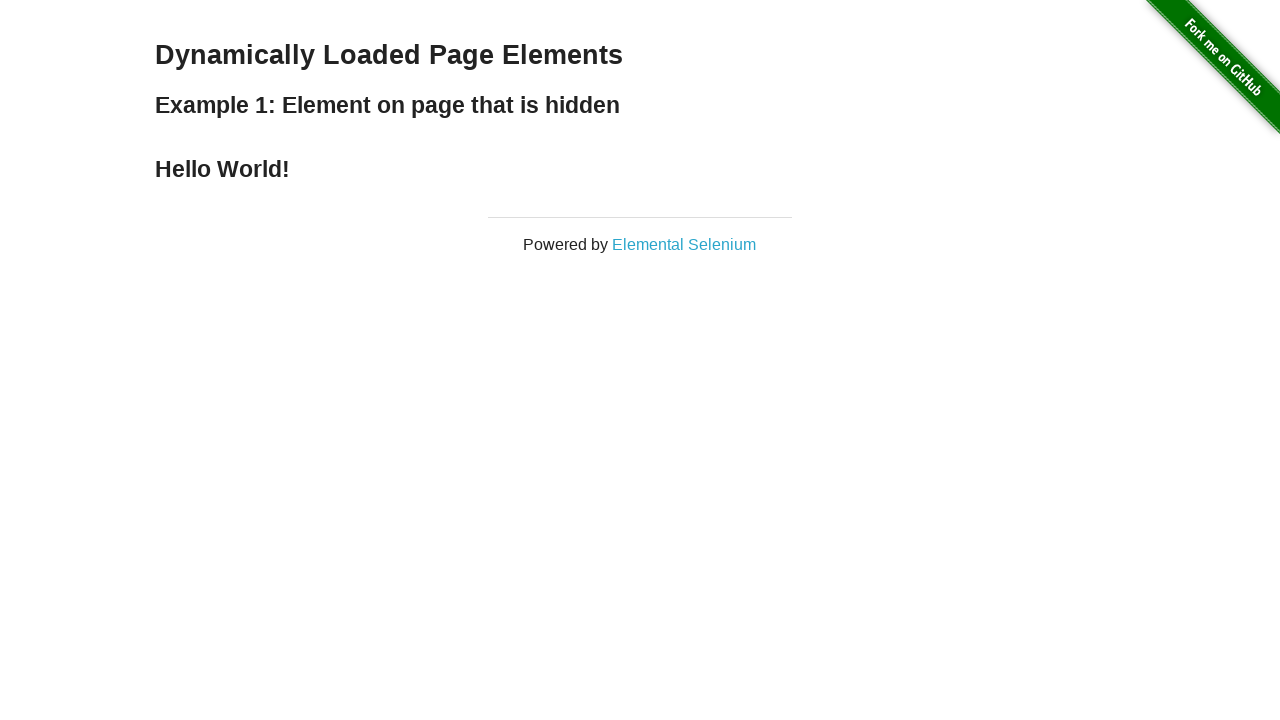